Tests an AJAX-powered dropdown list by selecting an option and waiting for the response to load

Starting URL: https://www.plus2net.com/php_tutorial/ajax_drop_down_list-demo.php

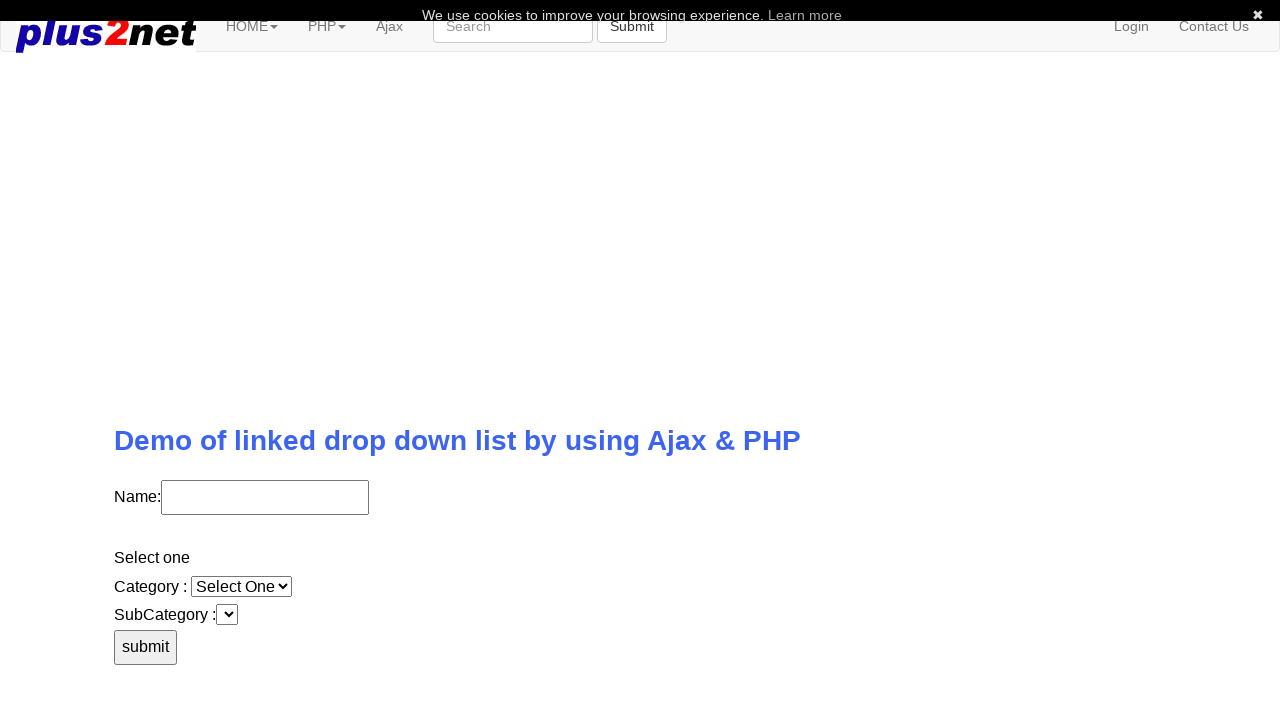

Waited for dropdown with id 's1' to be available
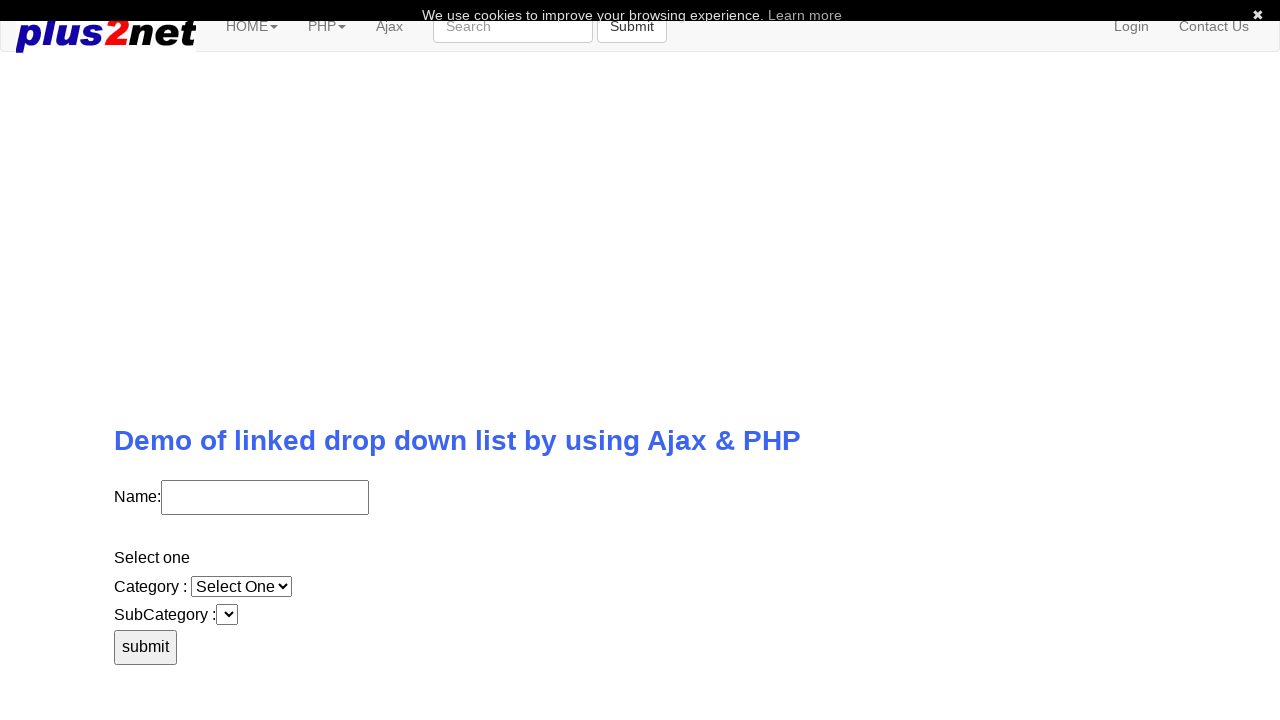

Selected option with value '1' from dropdown
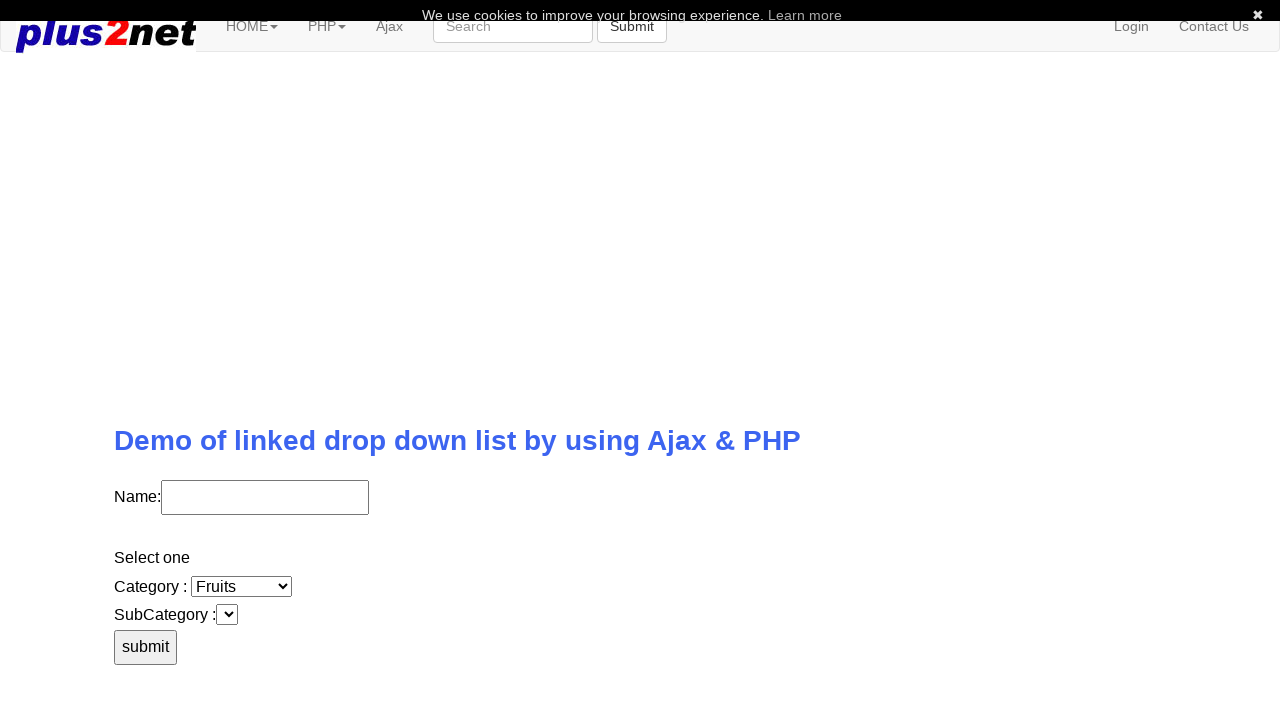

Waited 3 seconds for AJAX response to load
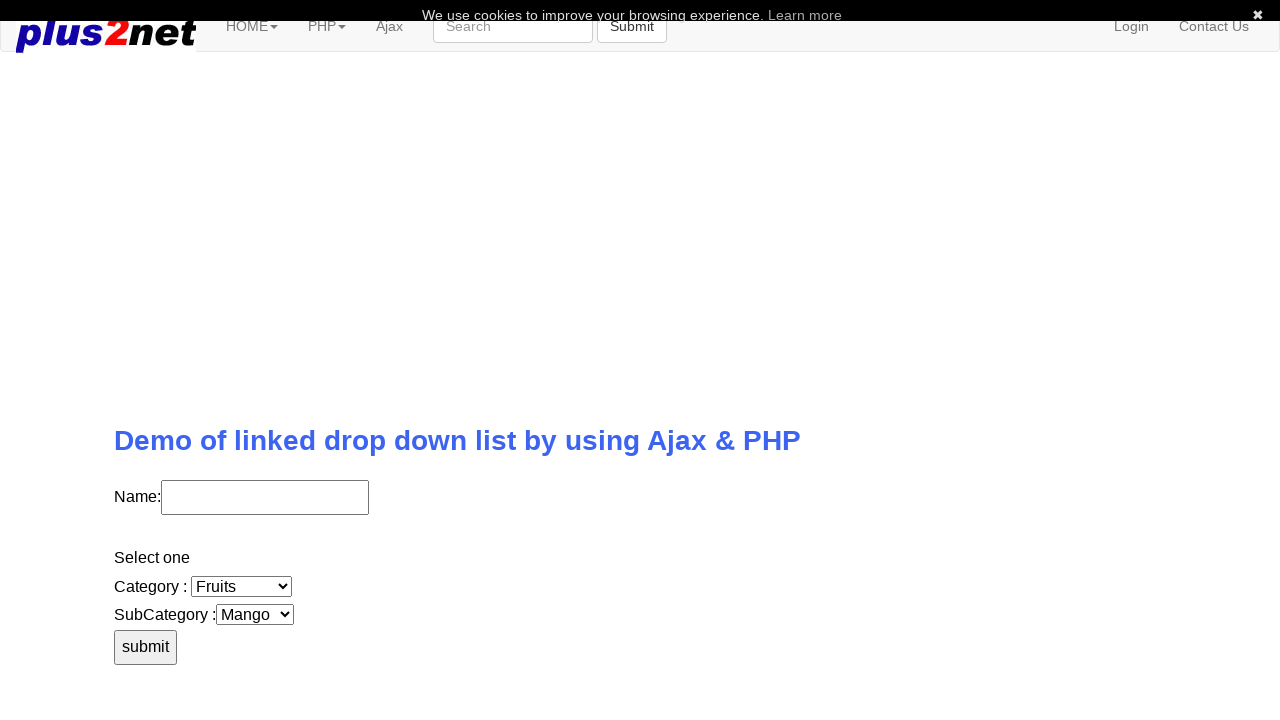

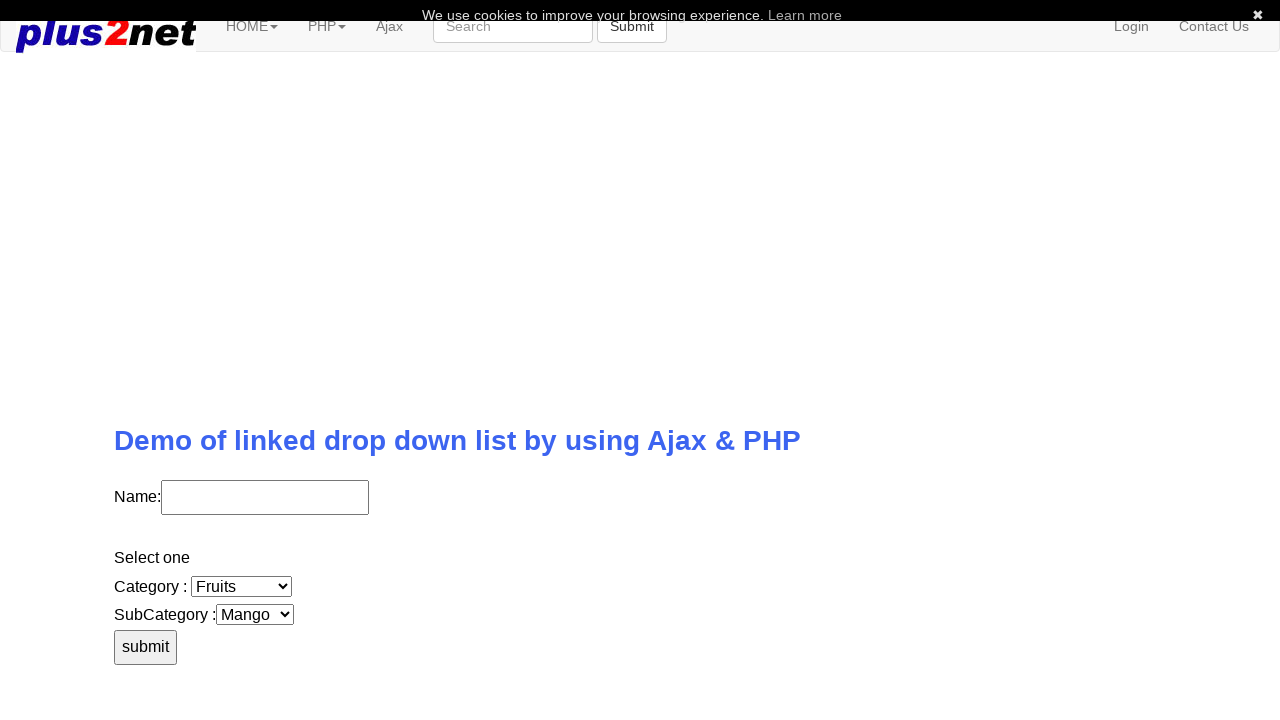